Tests alert handling functionality by clicking a button that triggers an alert and then dismissing the alert

Starting URL: http://demo.automationtesting.in/Alerts.html

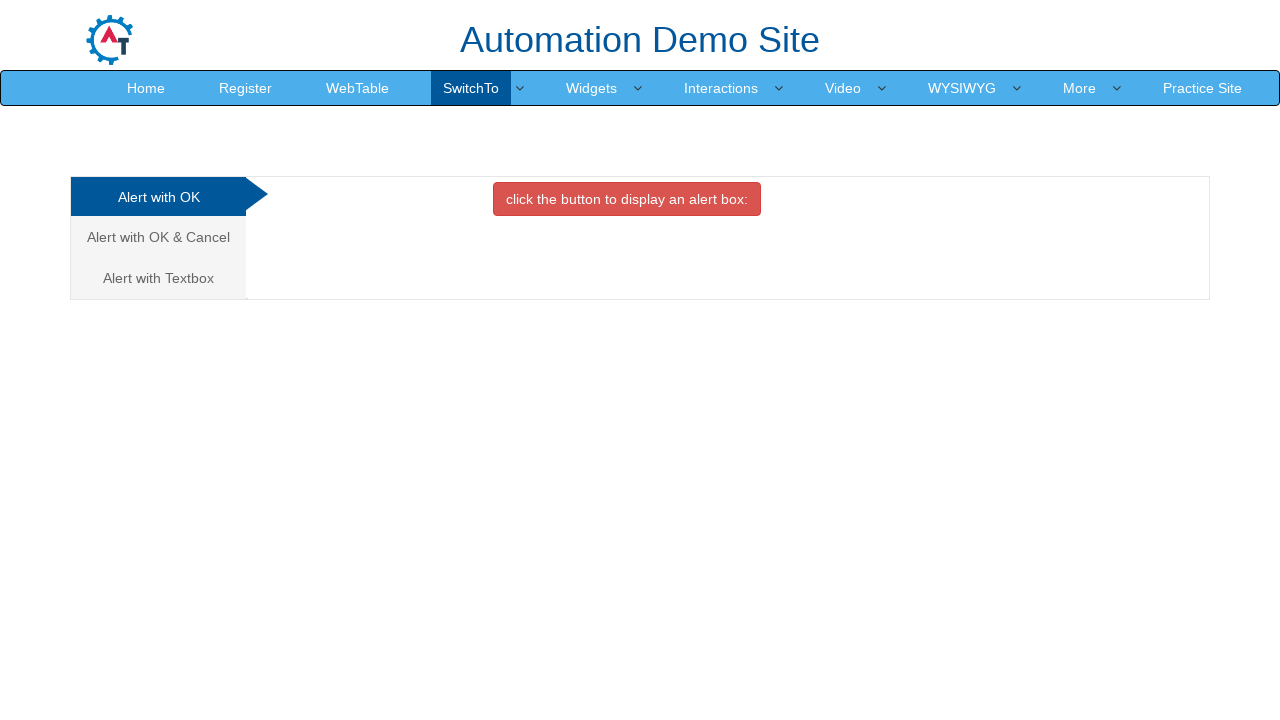

Clicked button to trigger alert at (627, 199) on xpath=//*[@id='OKTab']/button
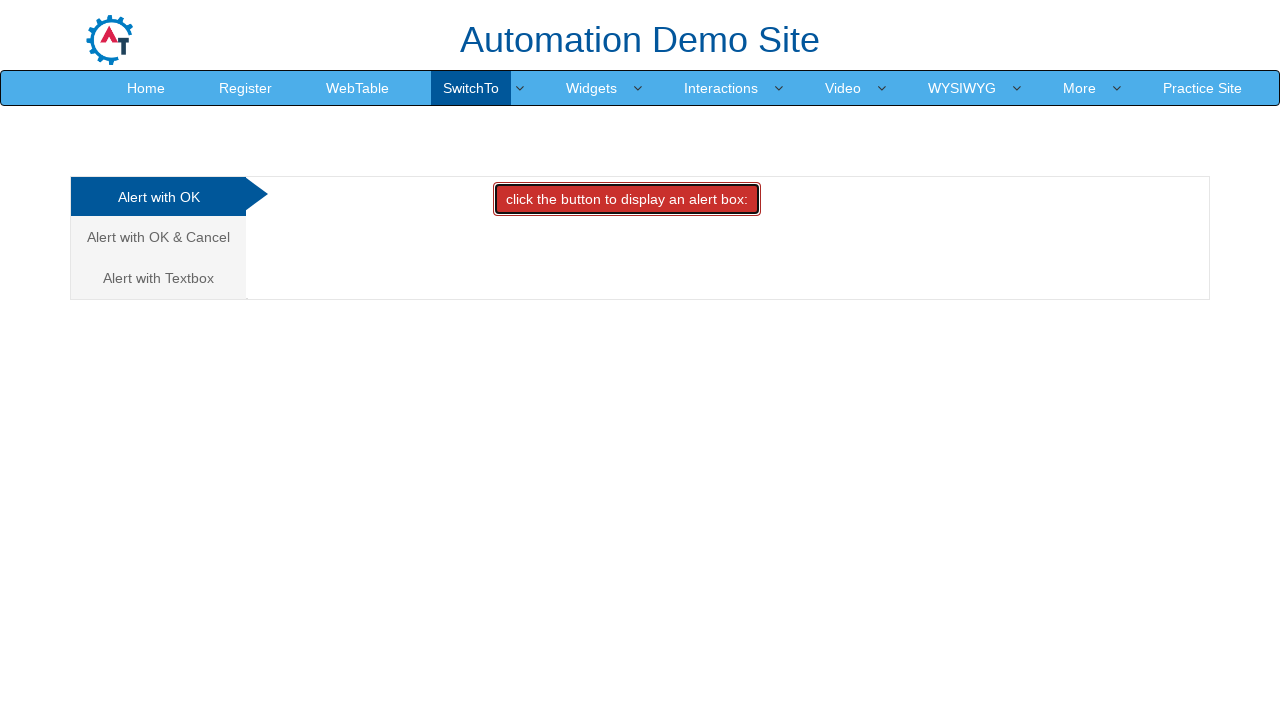

Set up dialog handler to dismiss alerts
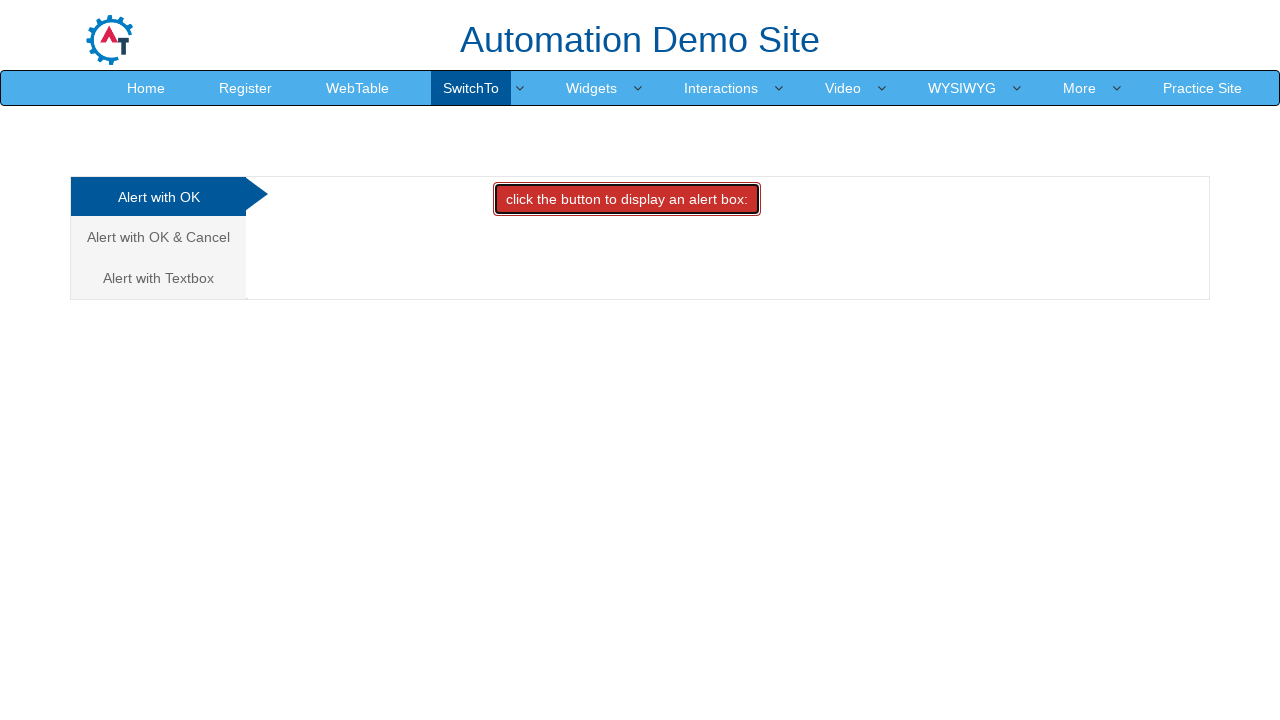

Clicked button again to trigger alert and verify dismiss handler at (627, 199) on xpath=//*[@id='OKTab']/button
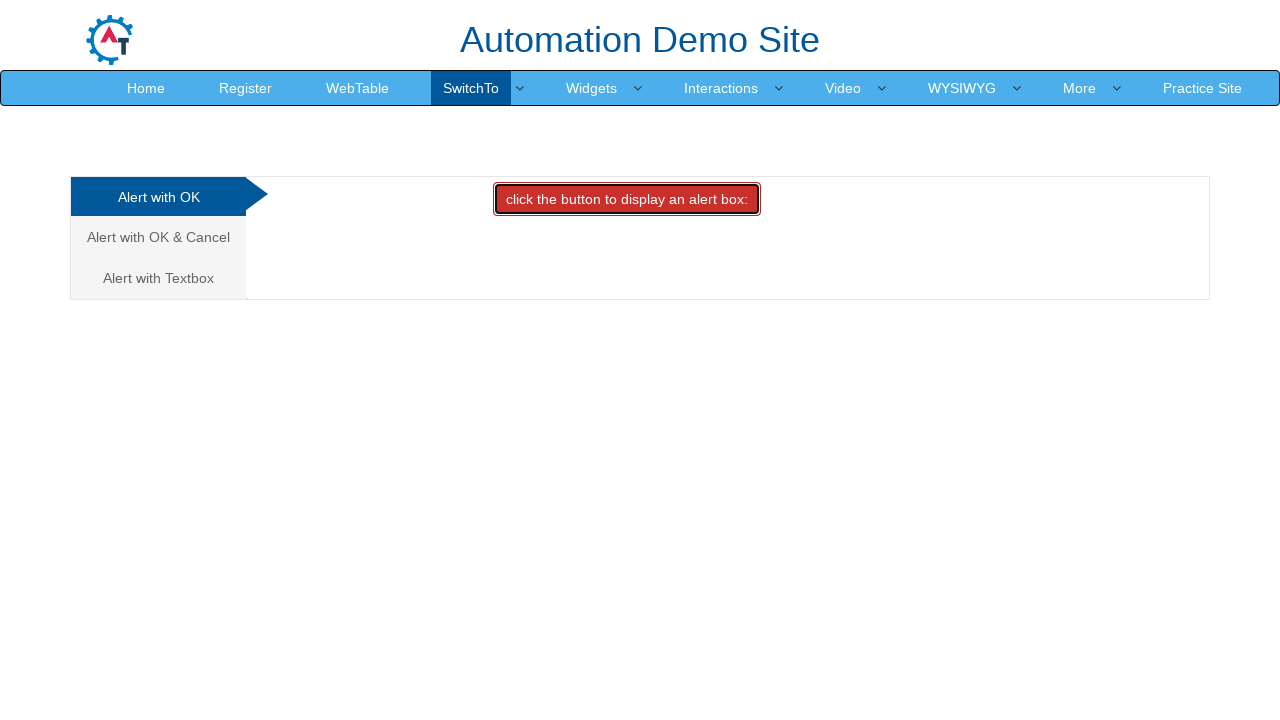

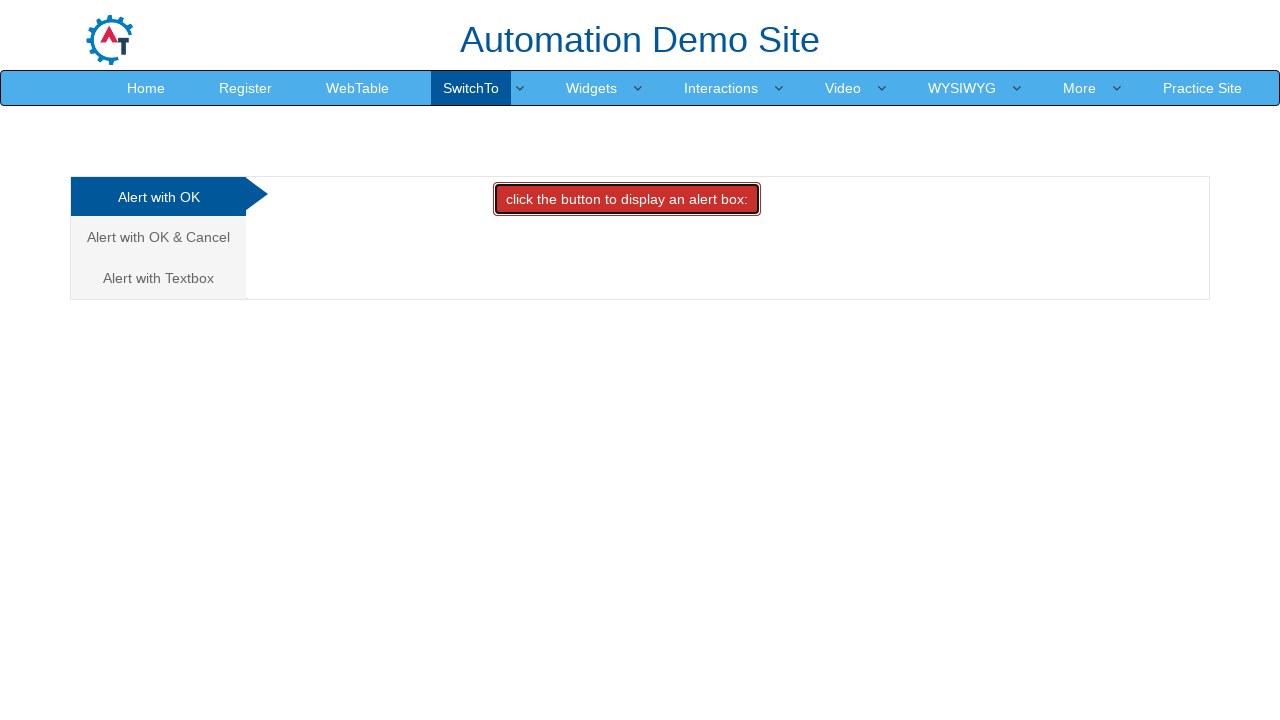